Navigates to a gold futures price page on East Money and verifies that the current price and quote time elements are displayed correctly.

Starting URL: https://quote.eastmoney.com/globalfuture/GC00Y.html

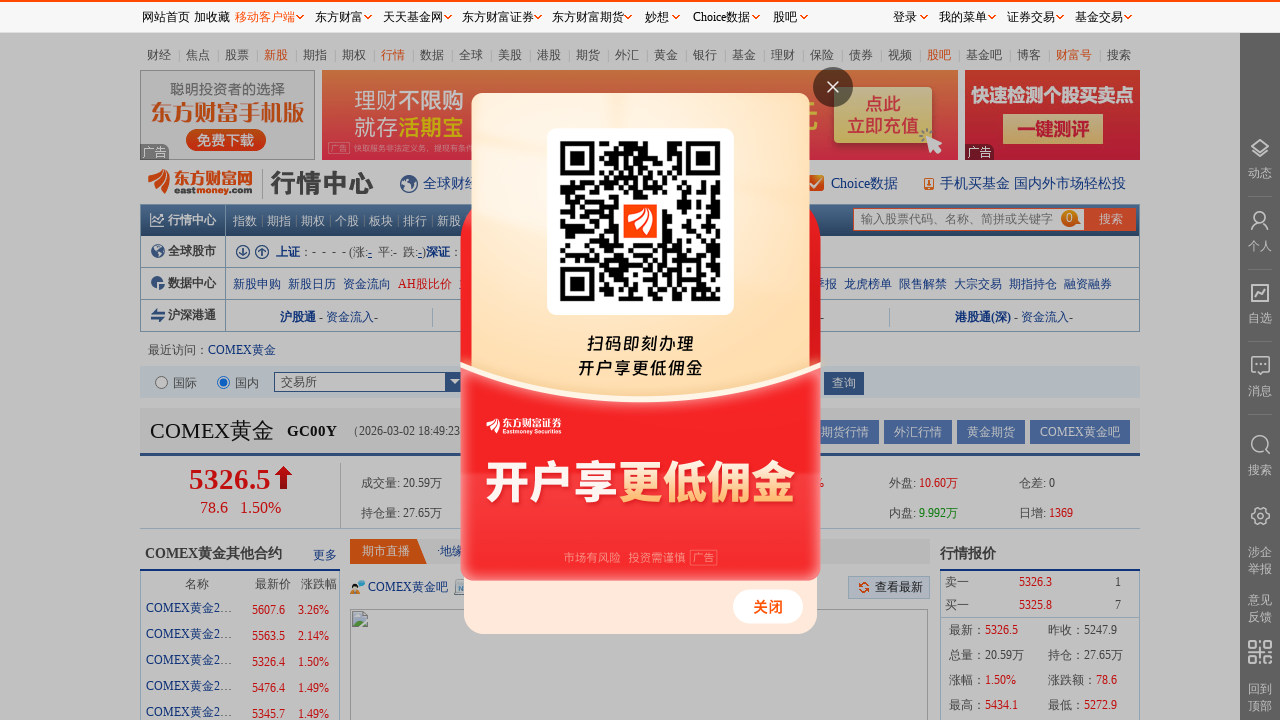

Navigated to East Money gold futures price page (GC00Y.html)
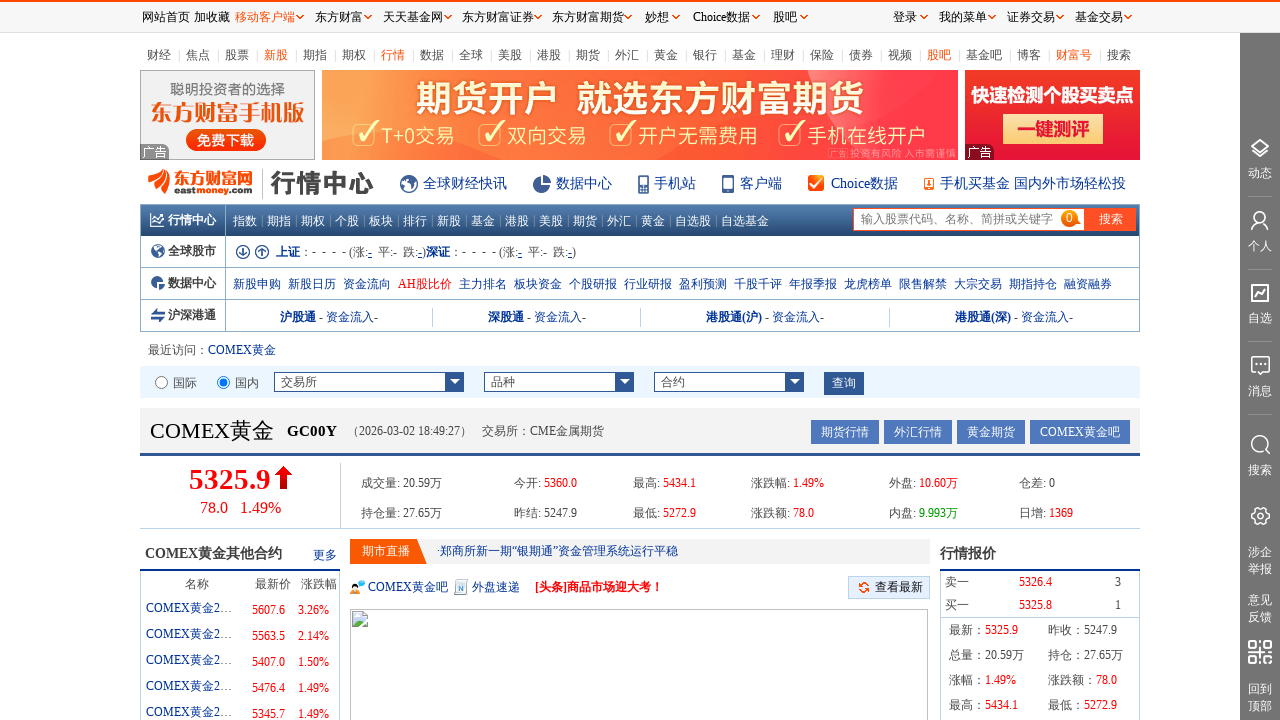

Gold price element (.zxj) became visible
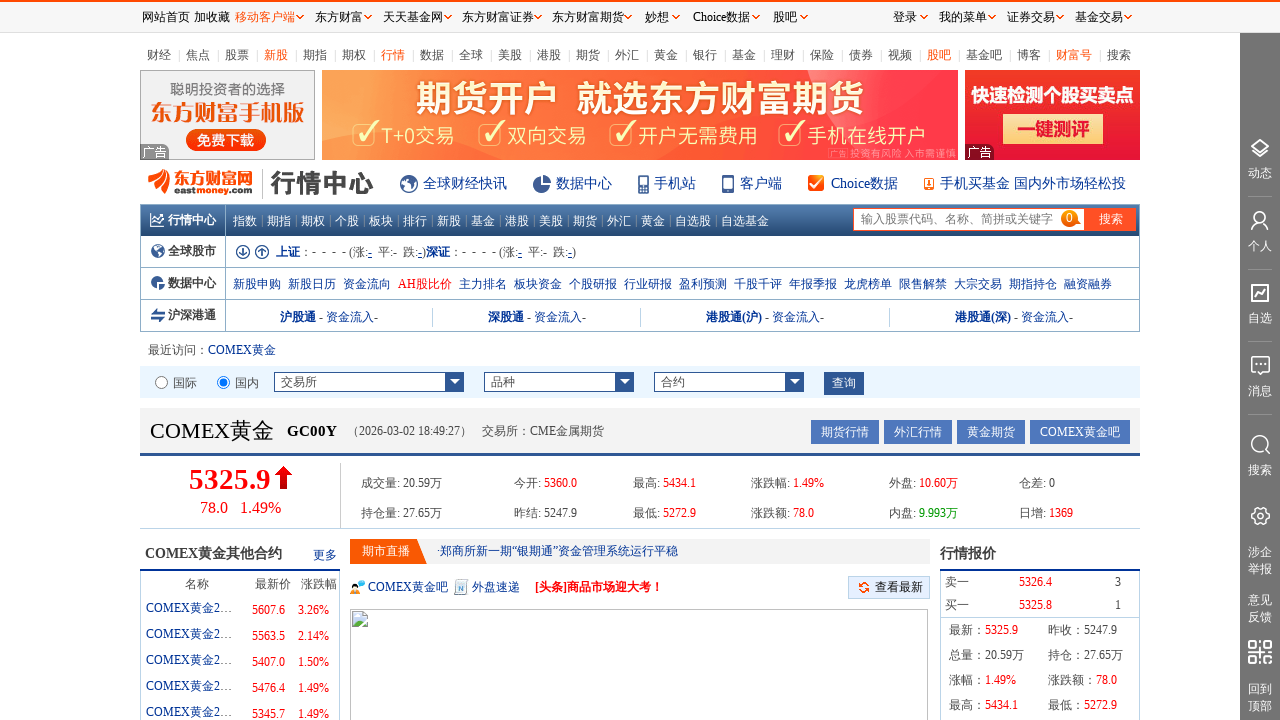

Quote title time element (.quote_title_time) became visible
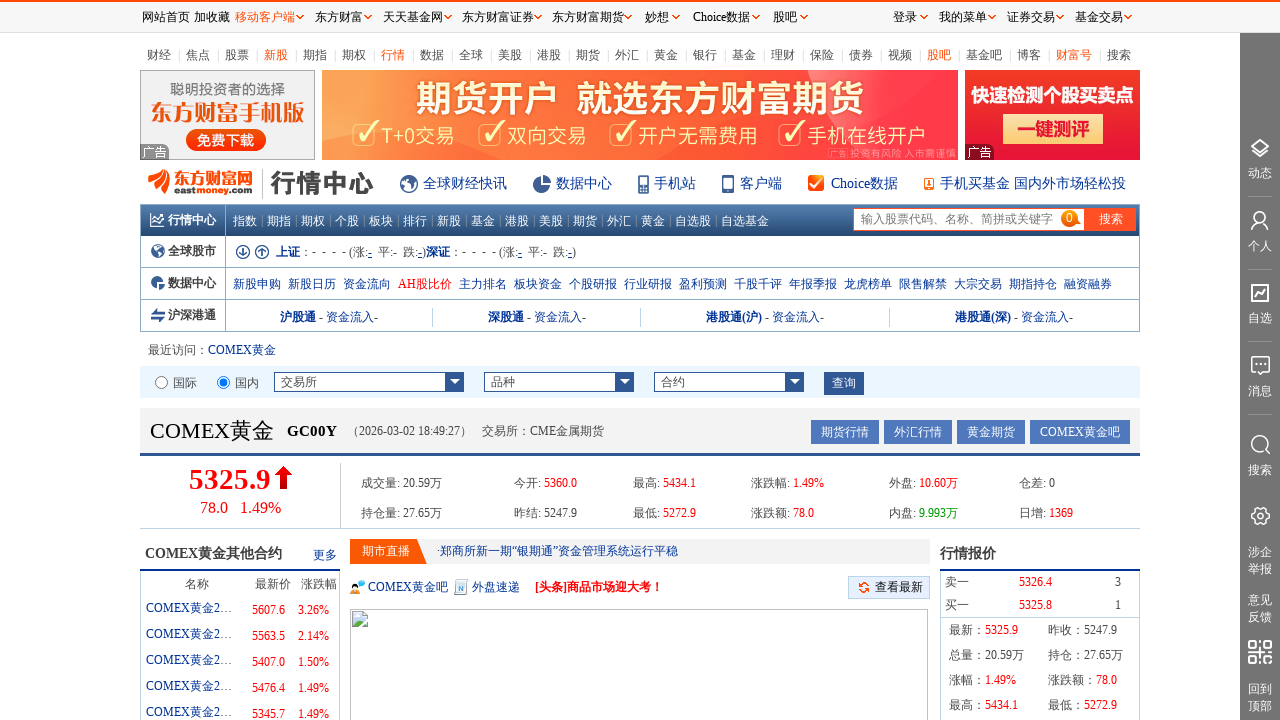

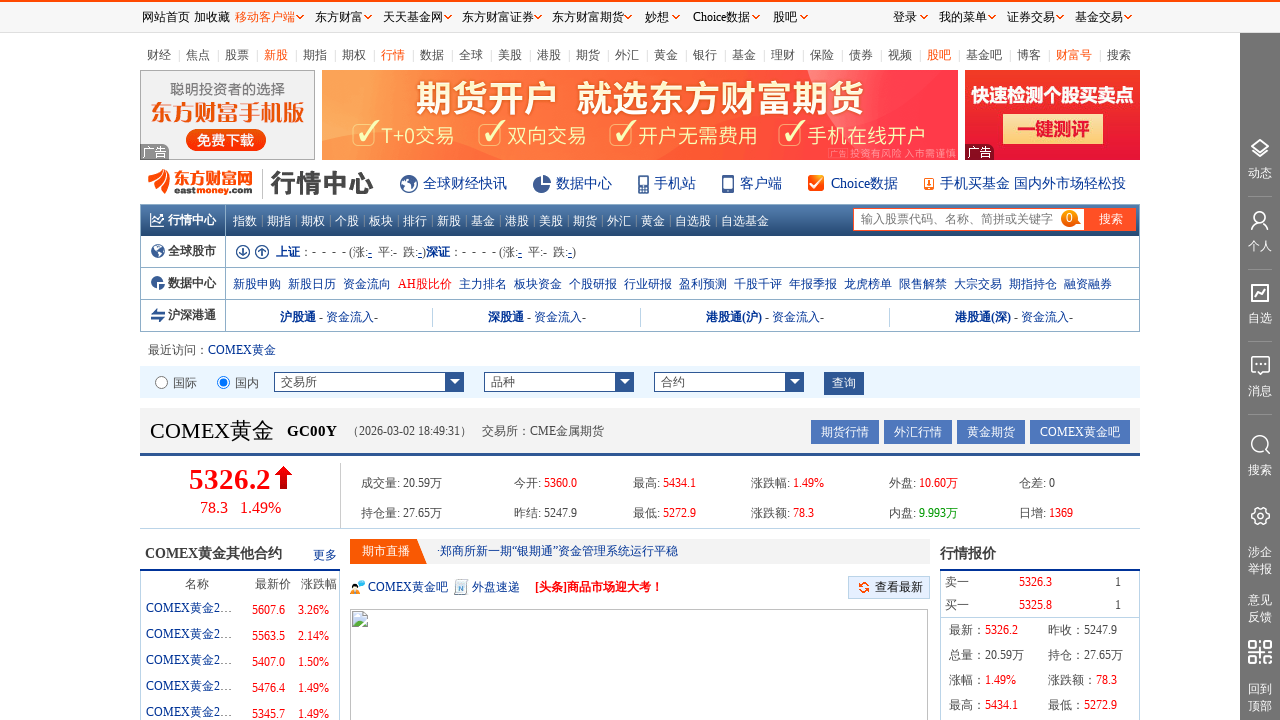